Tests checkbox interaction by ensuring both checkboxes on the page are selected, clicking each one if it's not already checked.

Starting URL: https://the-internet.herokuapp.com/checkboxes

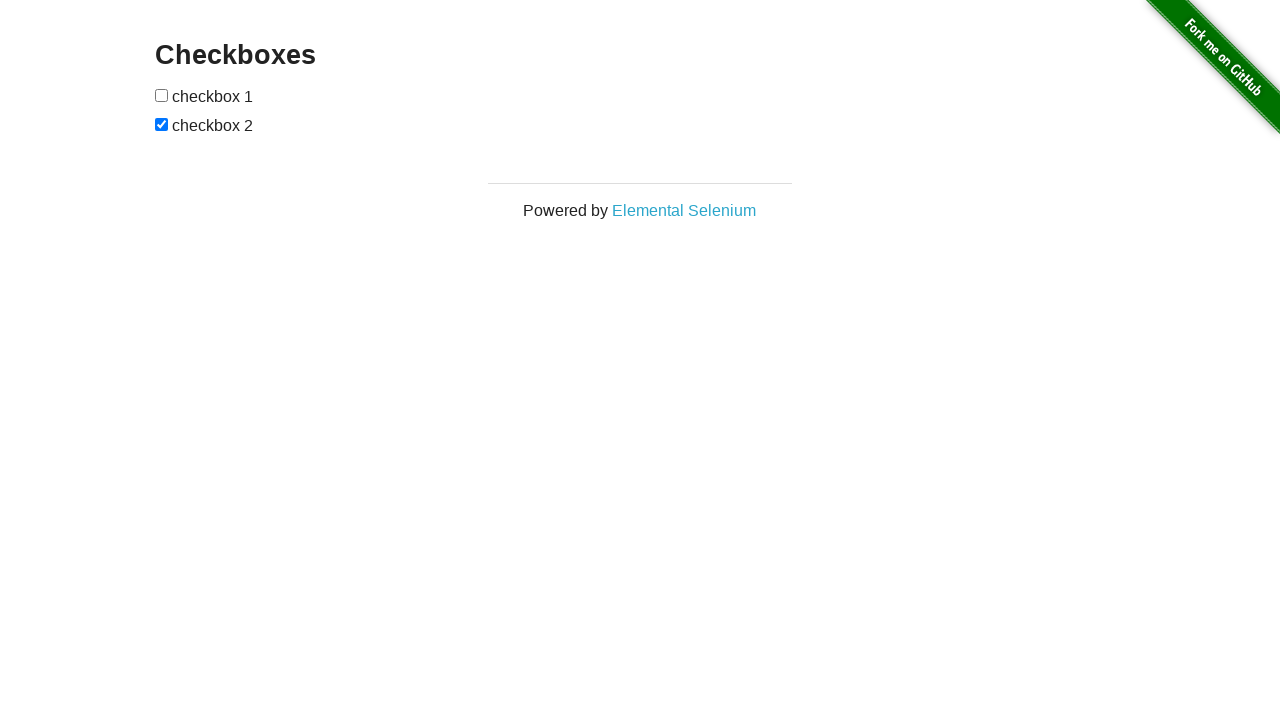

Navigated to checkbox test page
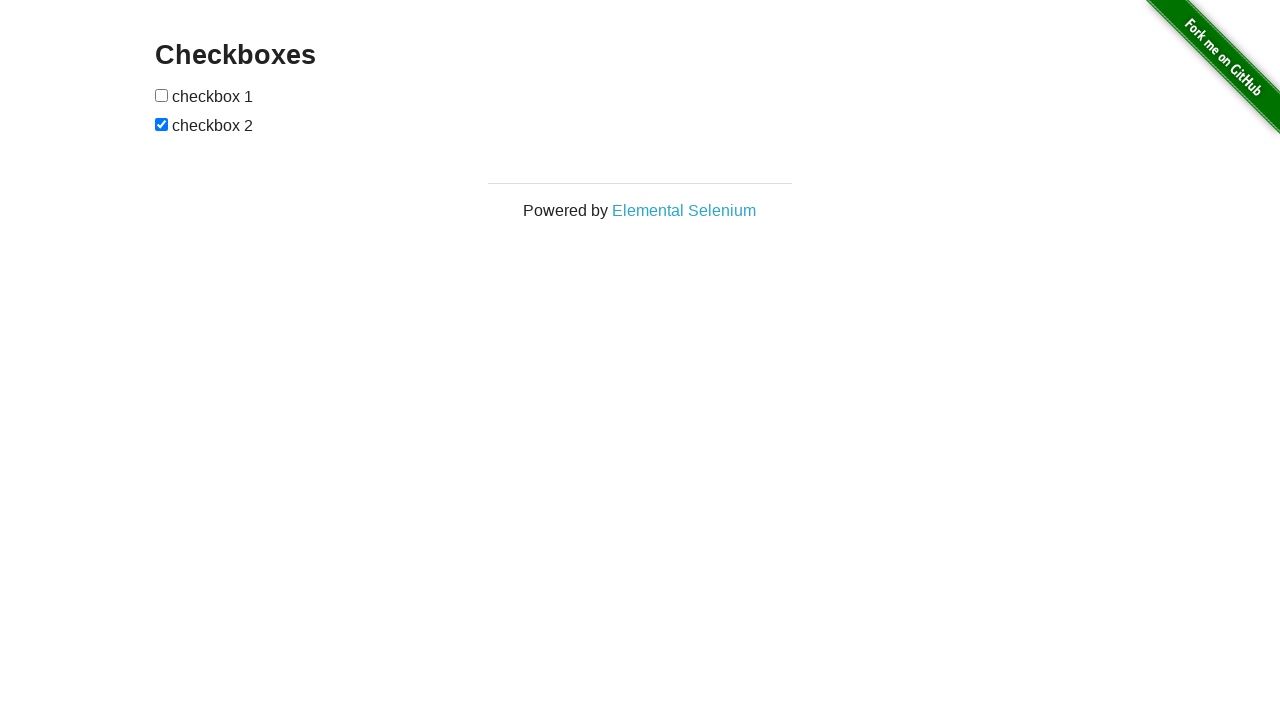

Located first checkbox element
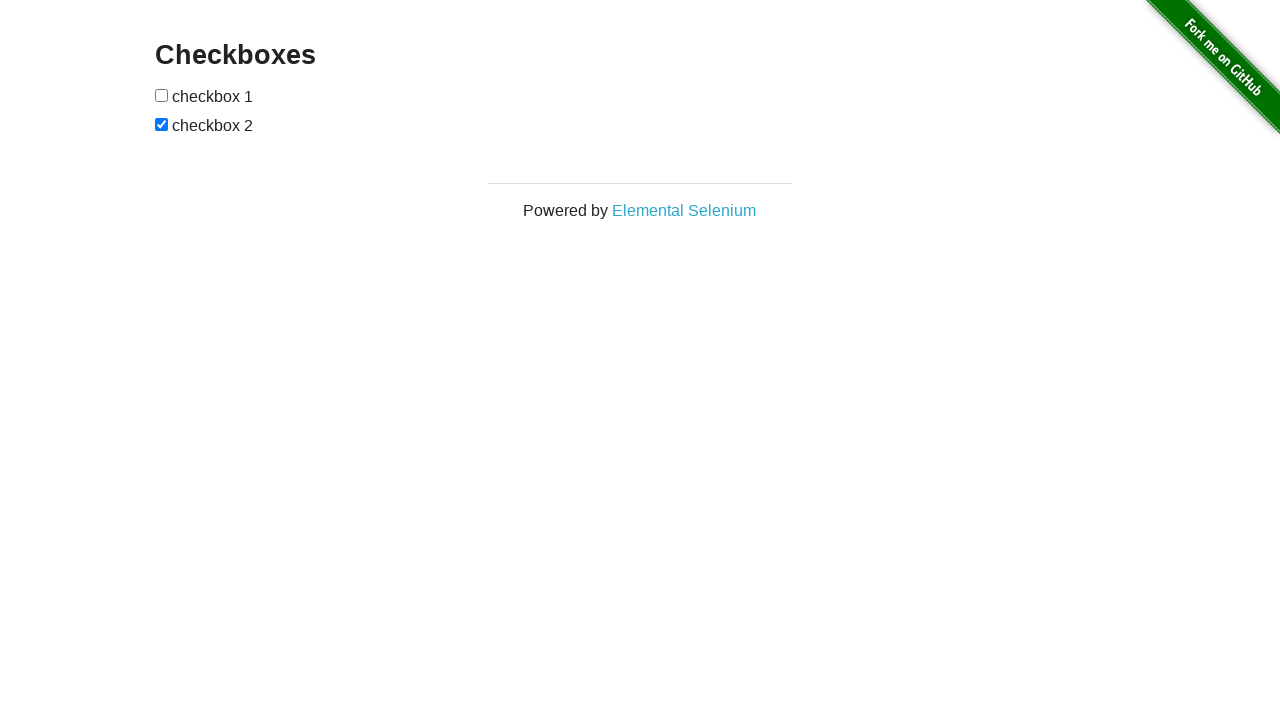

Checked first checkbox state: unchecked
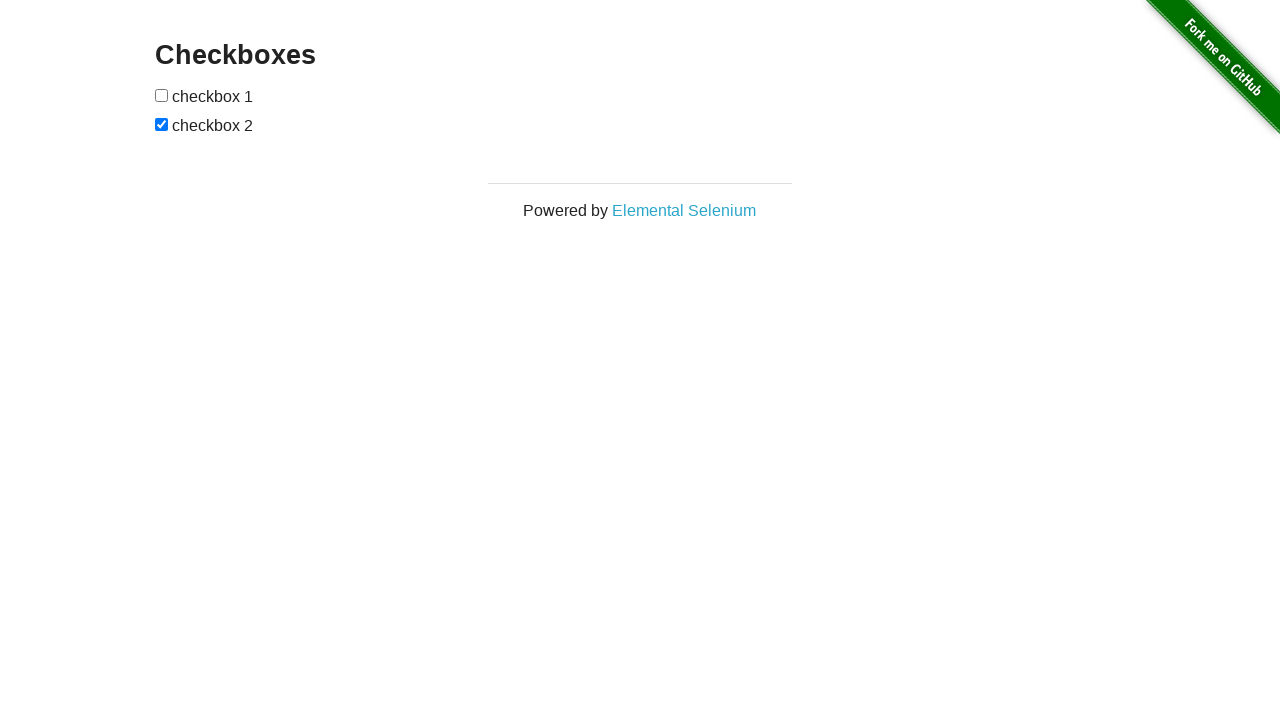

Clicked first checkbox to select it at (162, 95) on (//input[@type='checkbox'])[1]
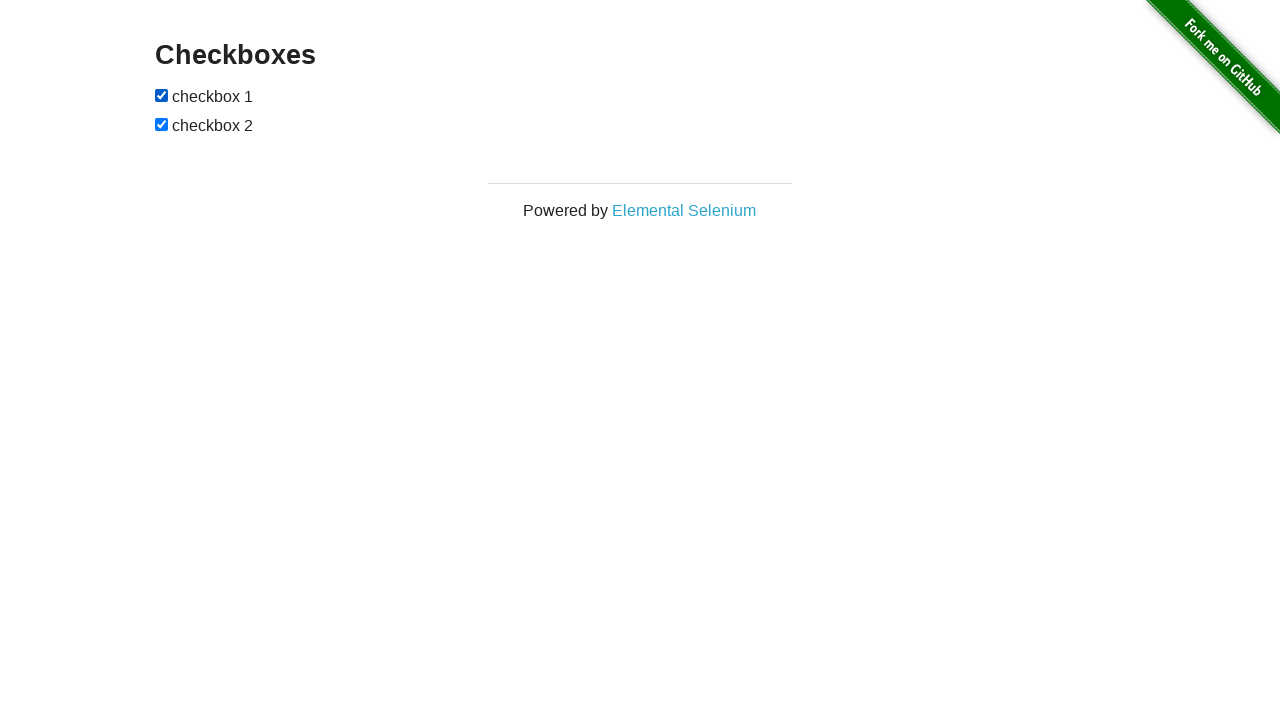

Located second checkbox element
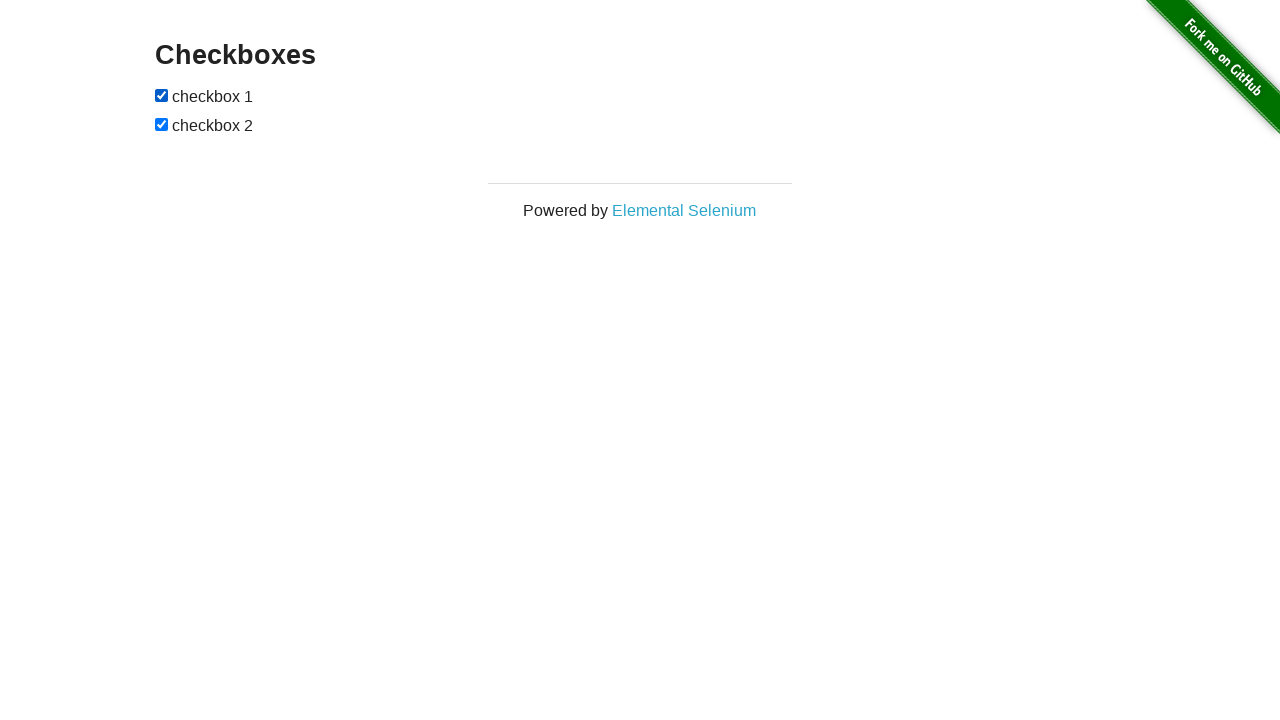

Checked second checkbox state: already checked
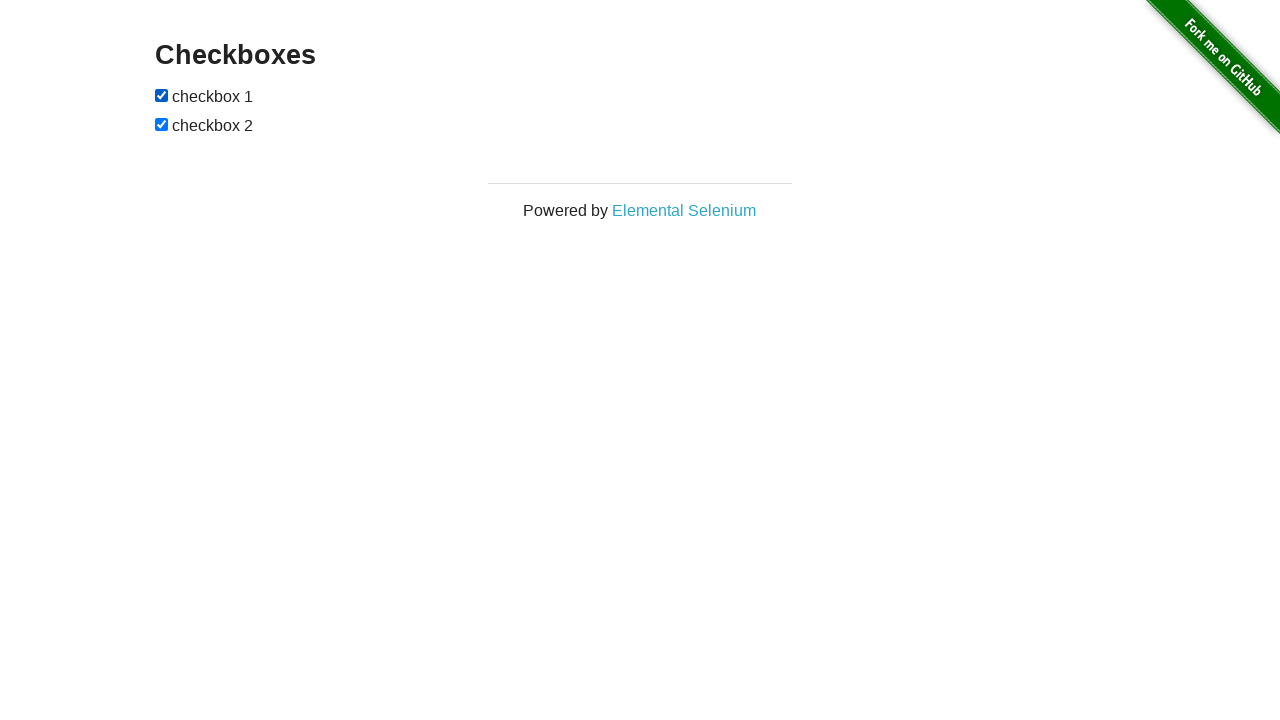

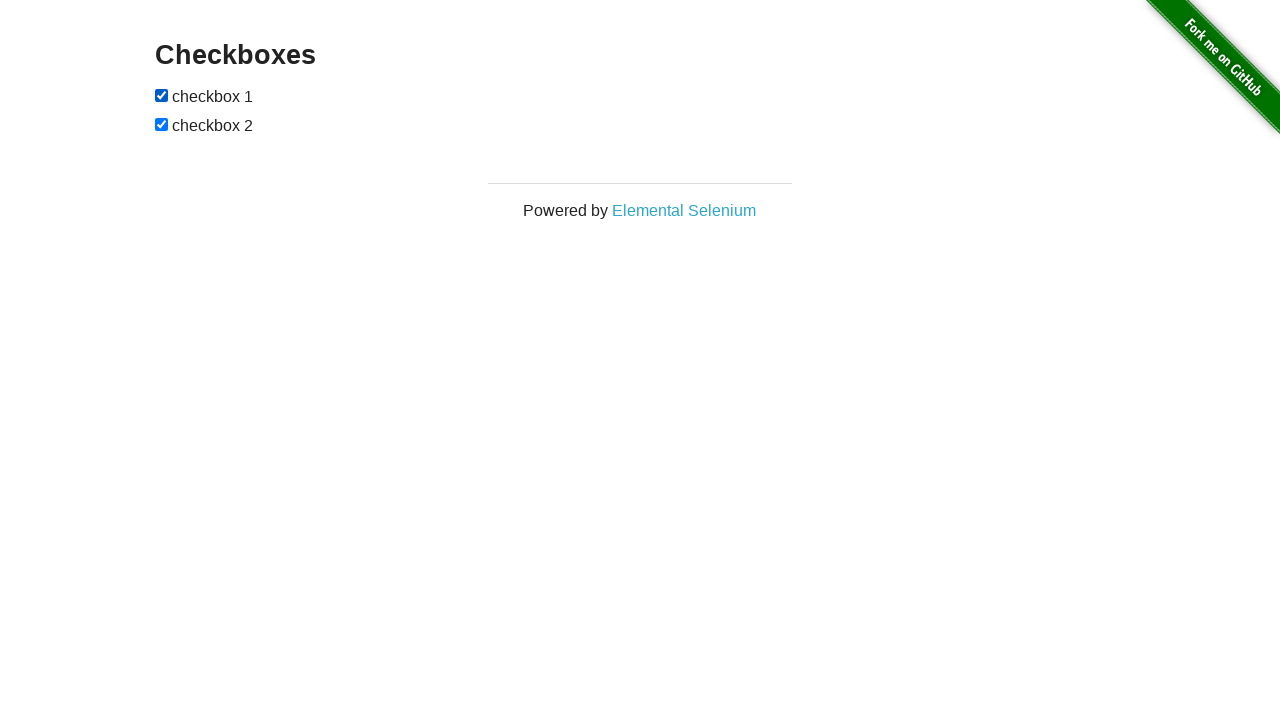